Tests browser window handling by clicking a button that opens a new window, switching to the new window, and verifying the content displayed in the new window.

Starting URL: https://demoqa.com/browser-windows

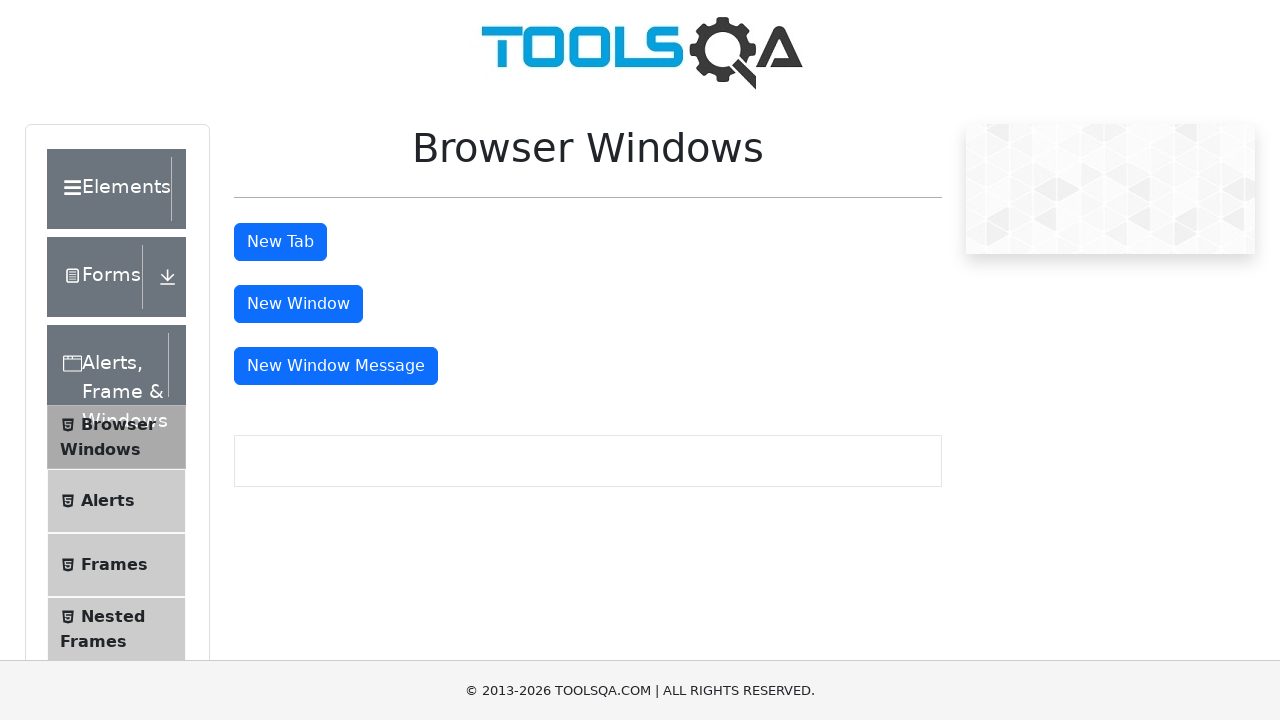

Clicked 'New Window' button and new window opened at (298, 304) on #windowButton
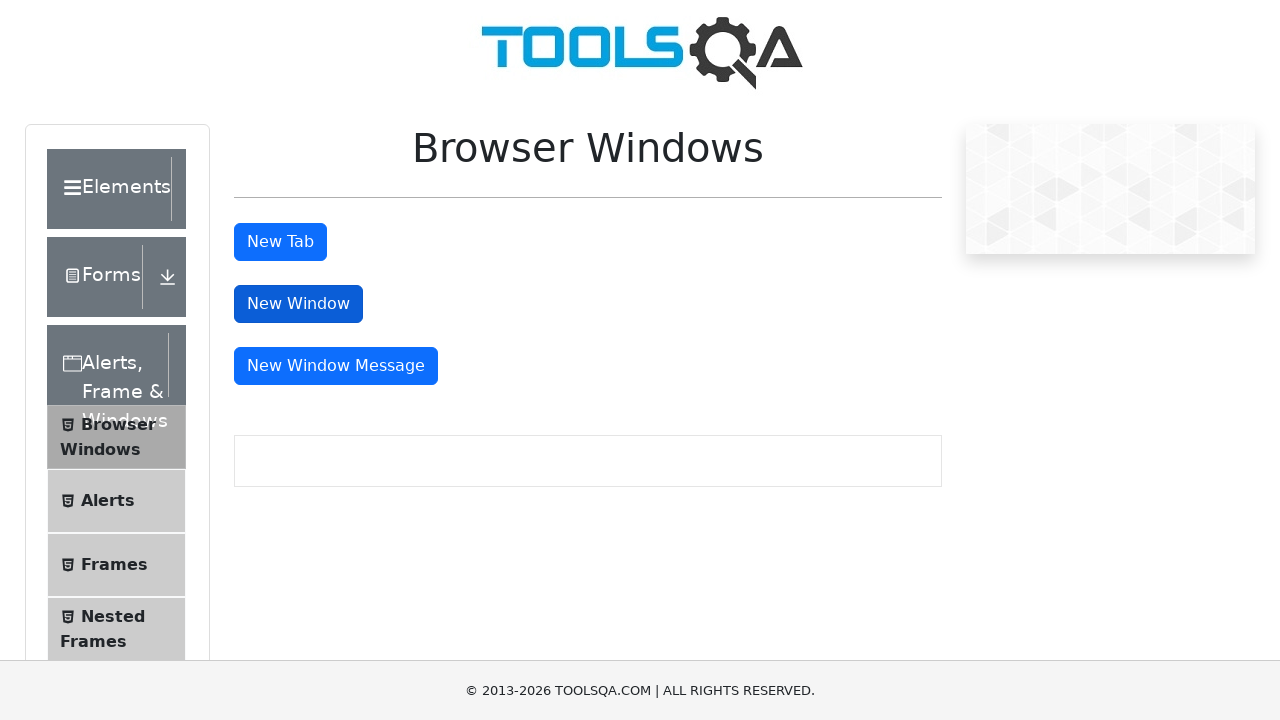

New window loaded and heading element appeared
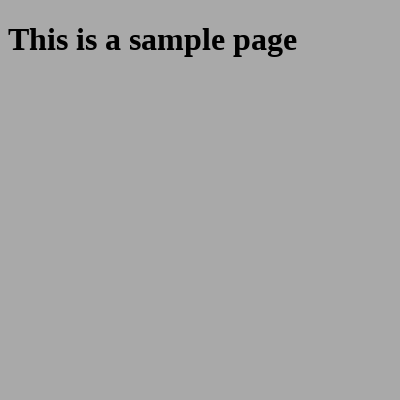

Retrieved heading text from new window: 'This is a sample page'
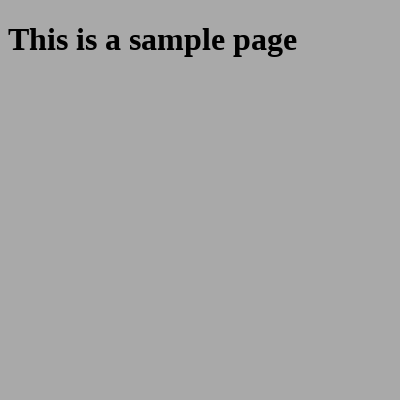

Closed the new window
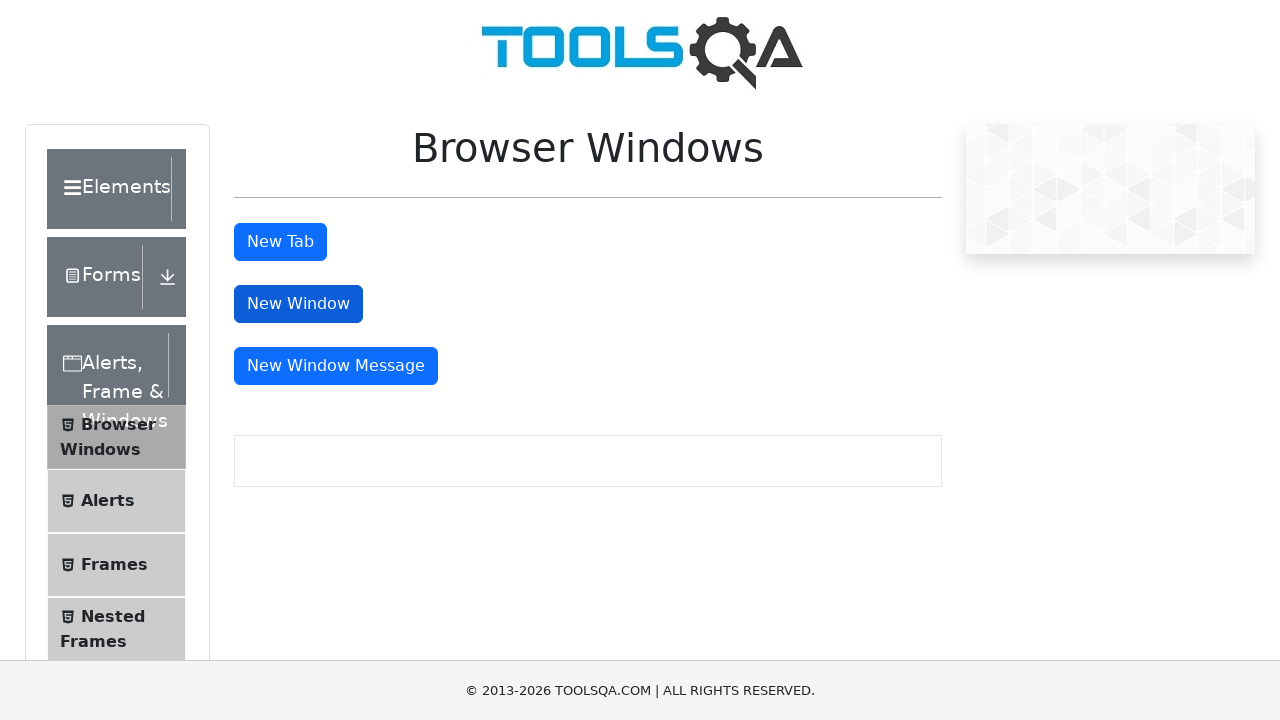

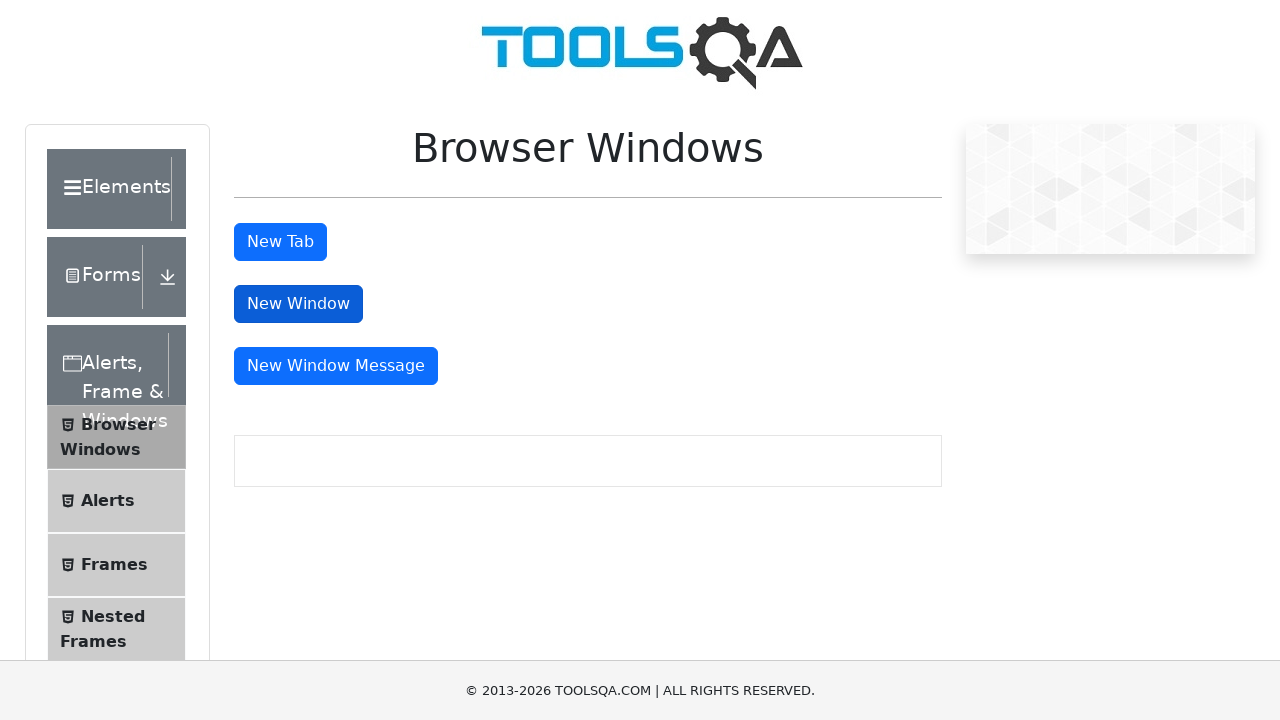